Navigates to a practice page and extracts information from a table, counting rows and columns, then reading data from the third row

Starting URL: https://www.rahulshettyacademy.com/AutomationPractice/

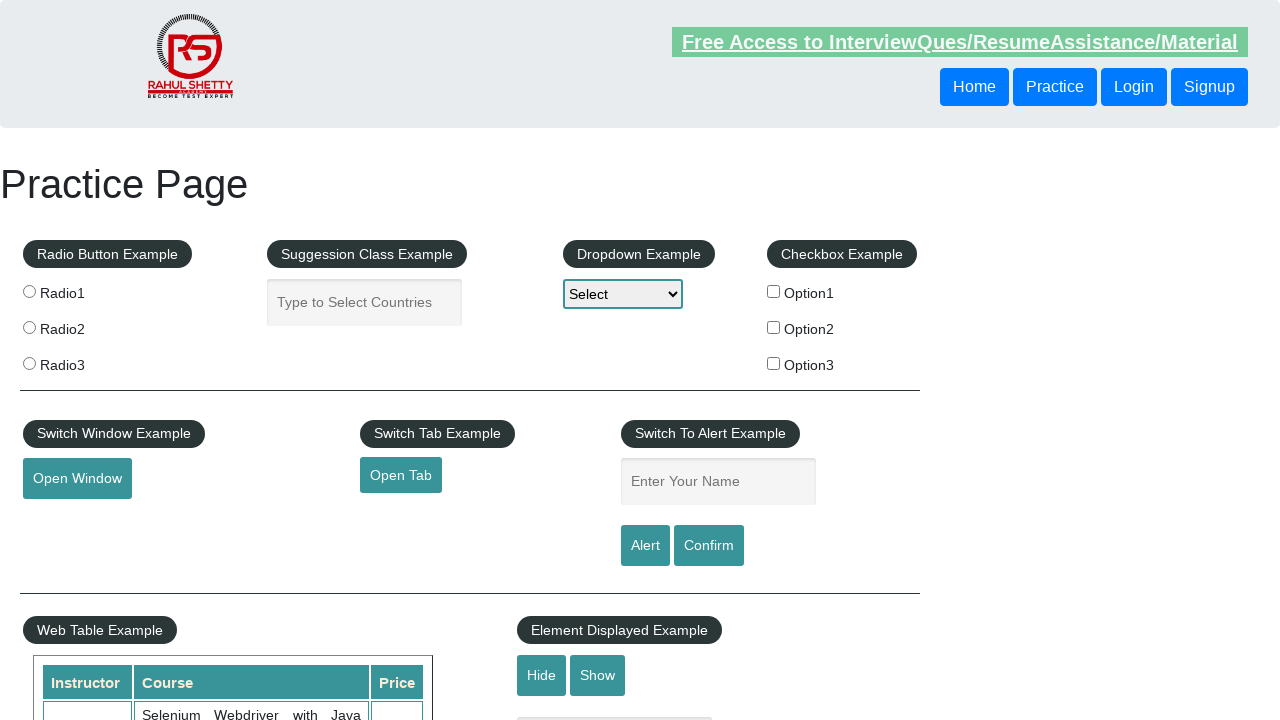

Located the product table
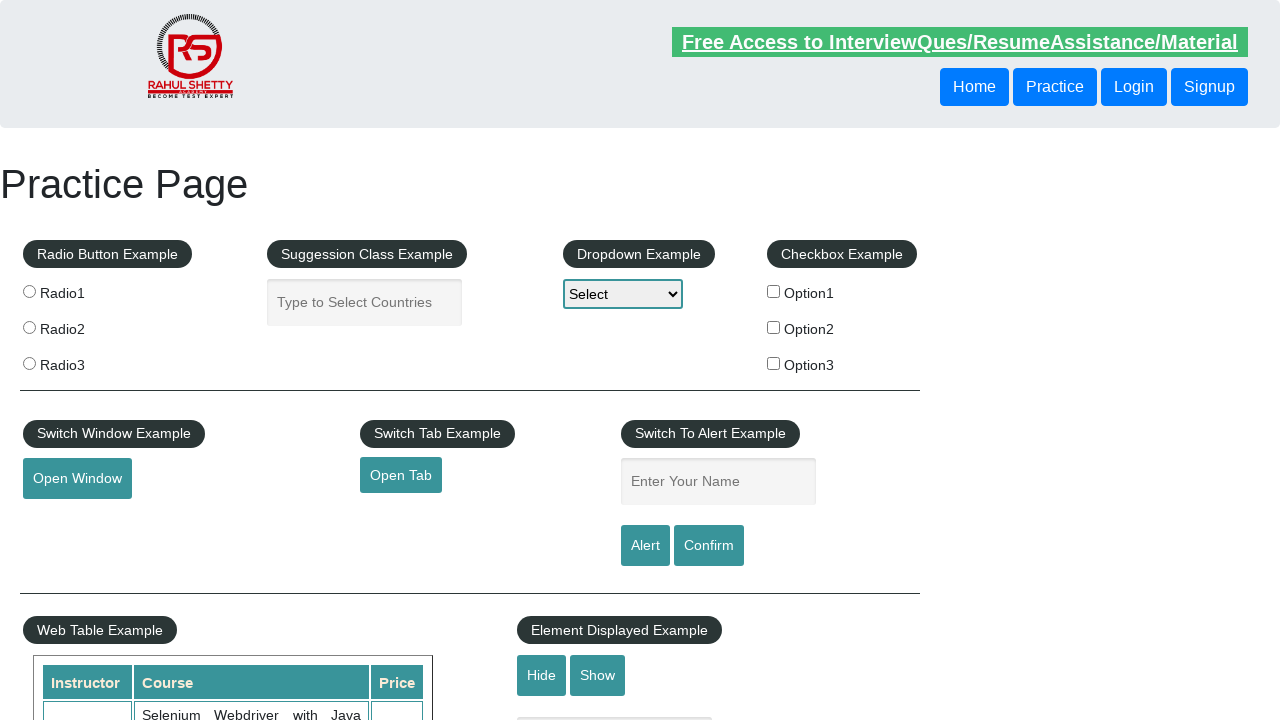

Counted table rows: 21
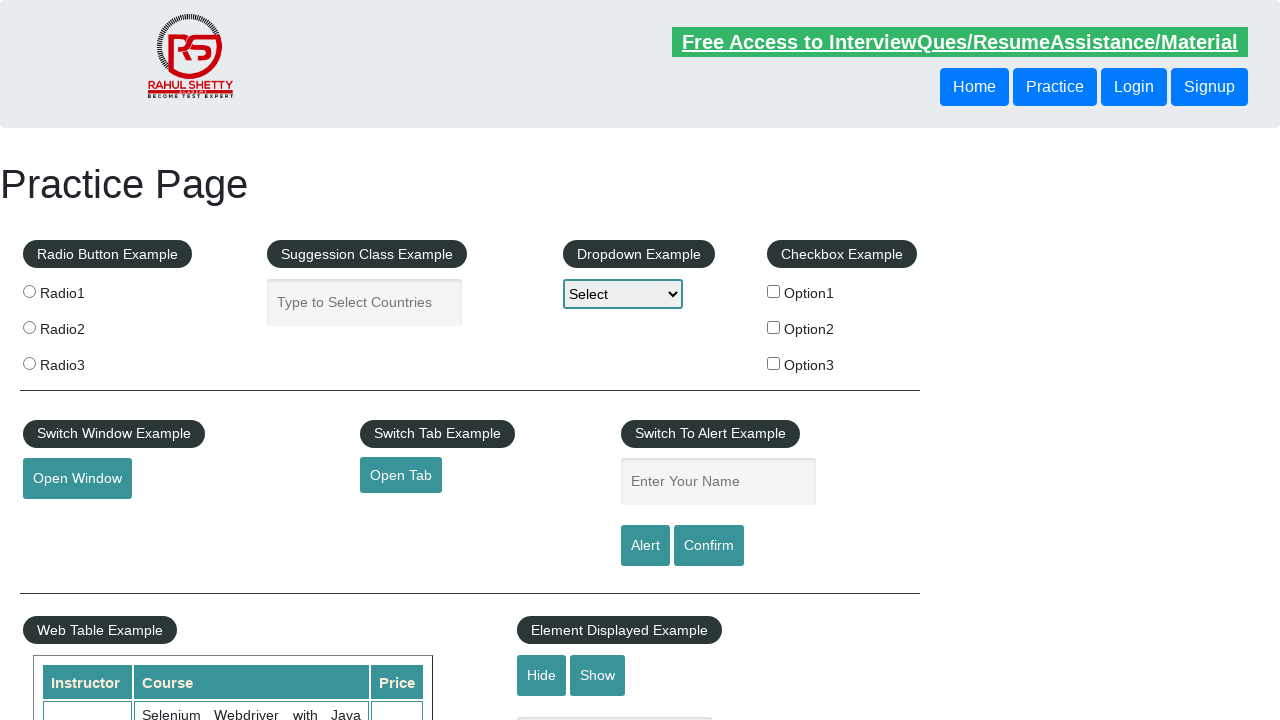

Counted total table cells: 66
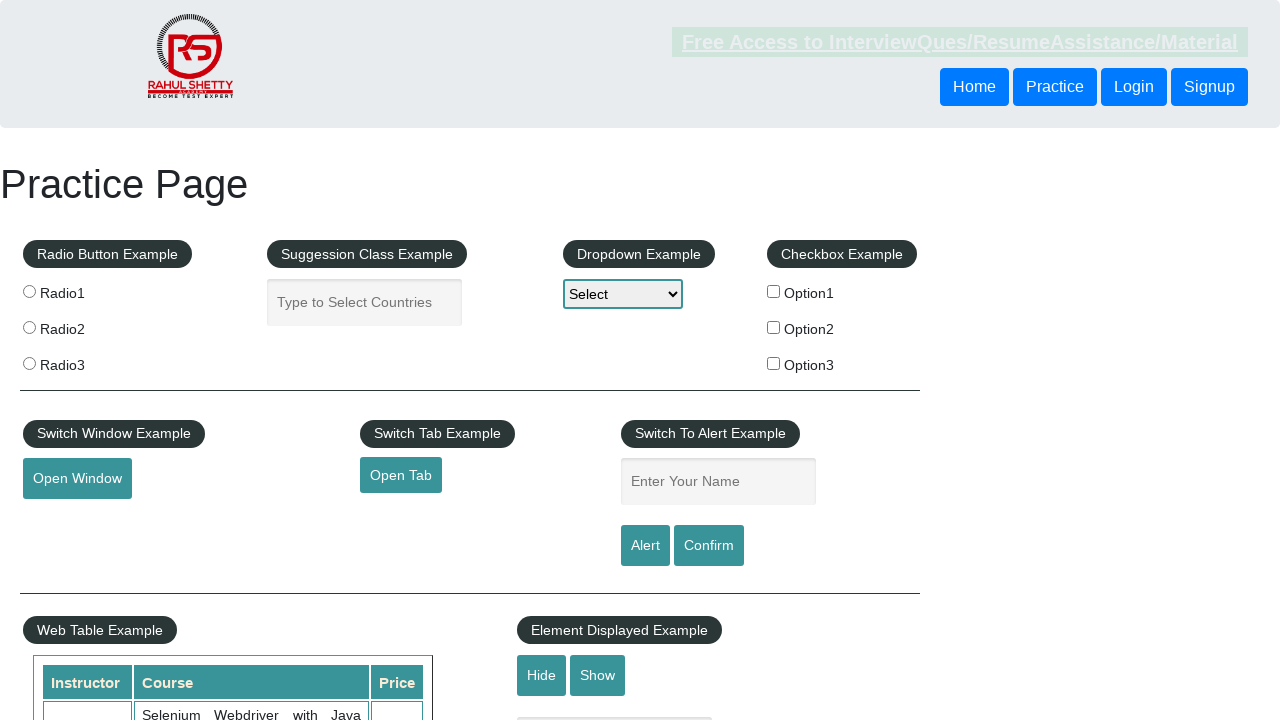

Calculated column count: 3
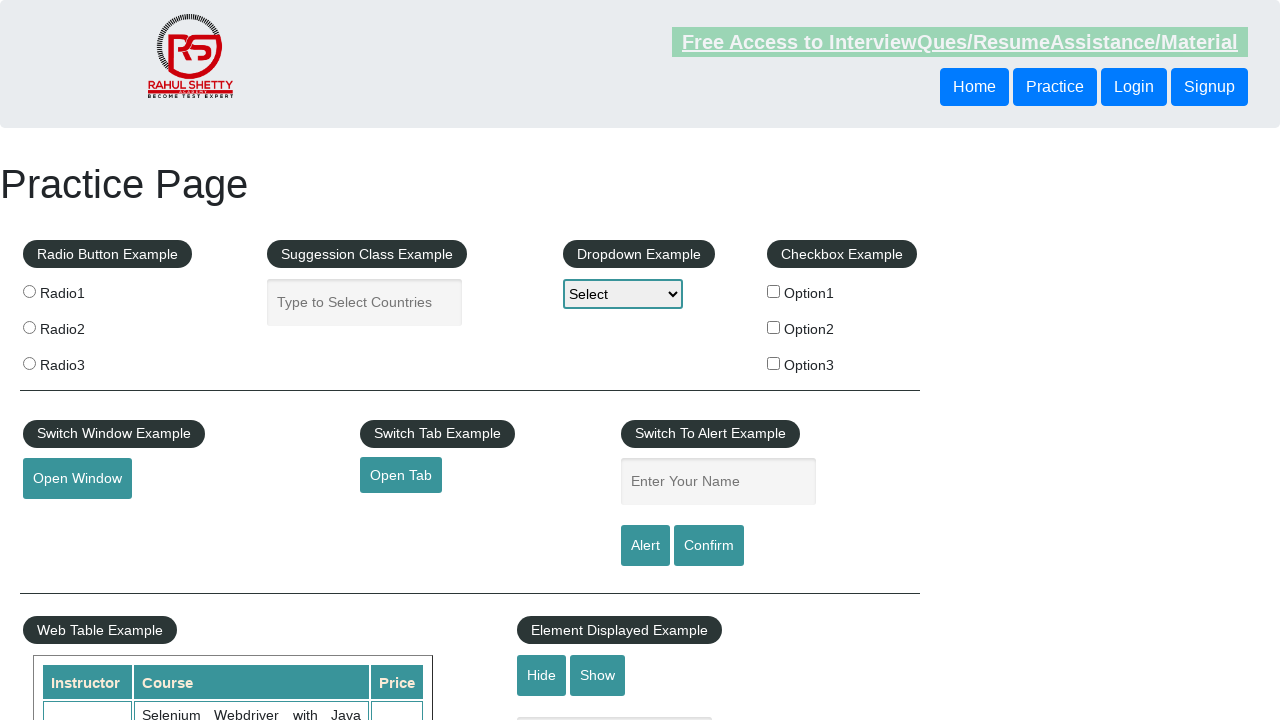

Located the third row in table body
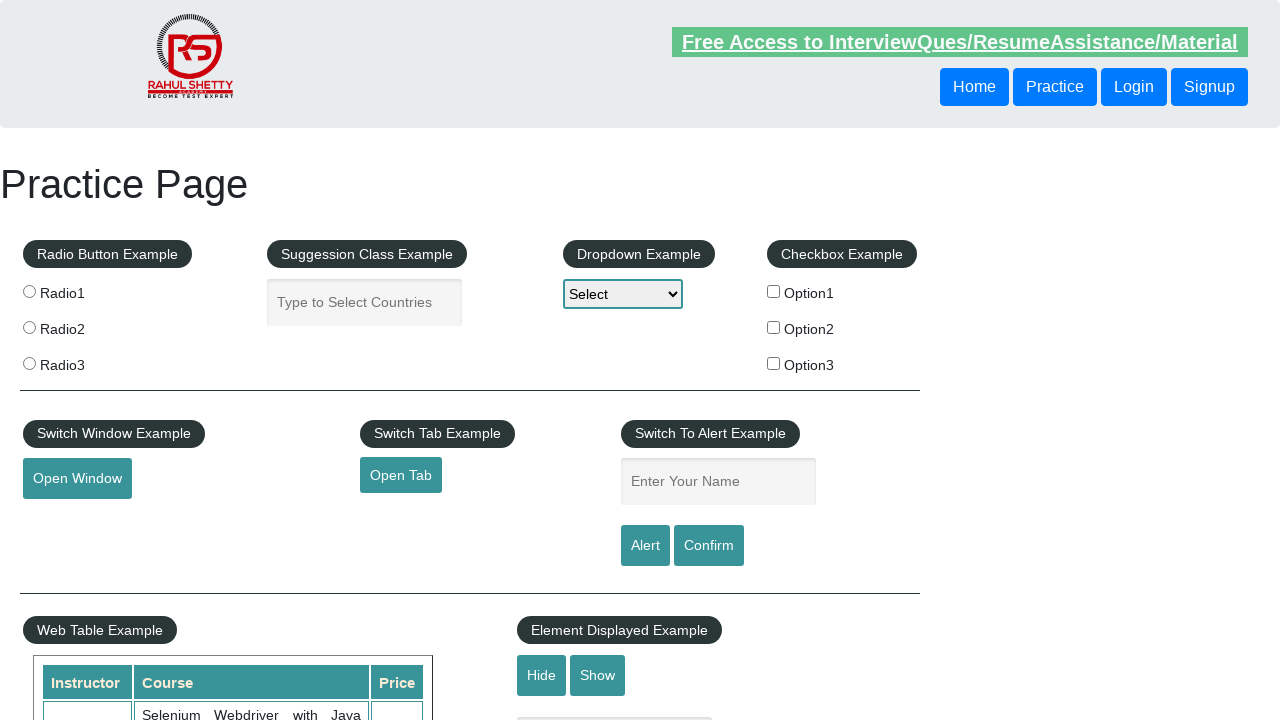

Retrieved all cells from the third row
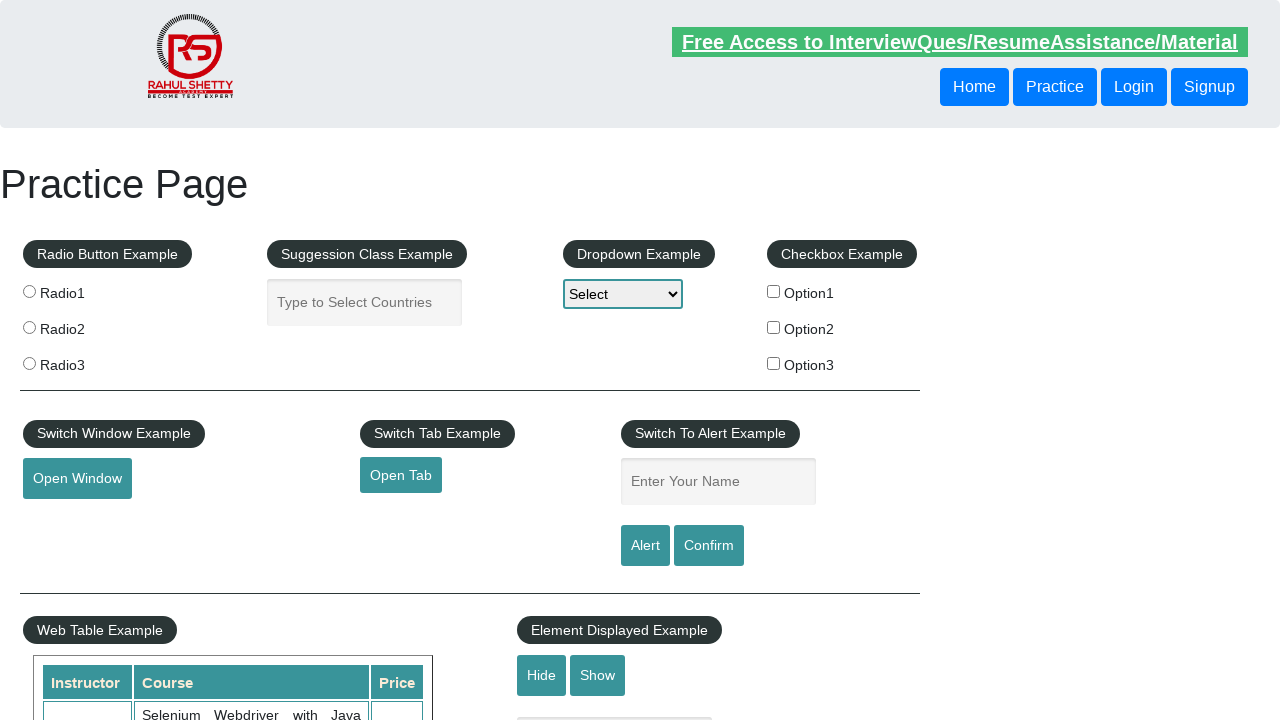

Extracted cell text: Rahul Shetty
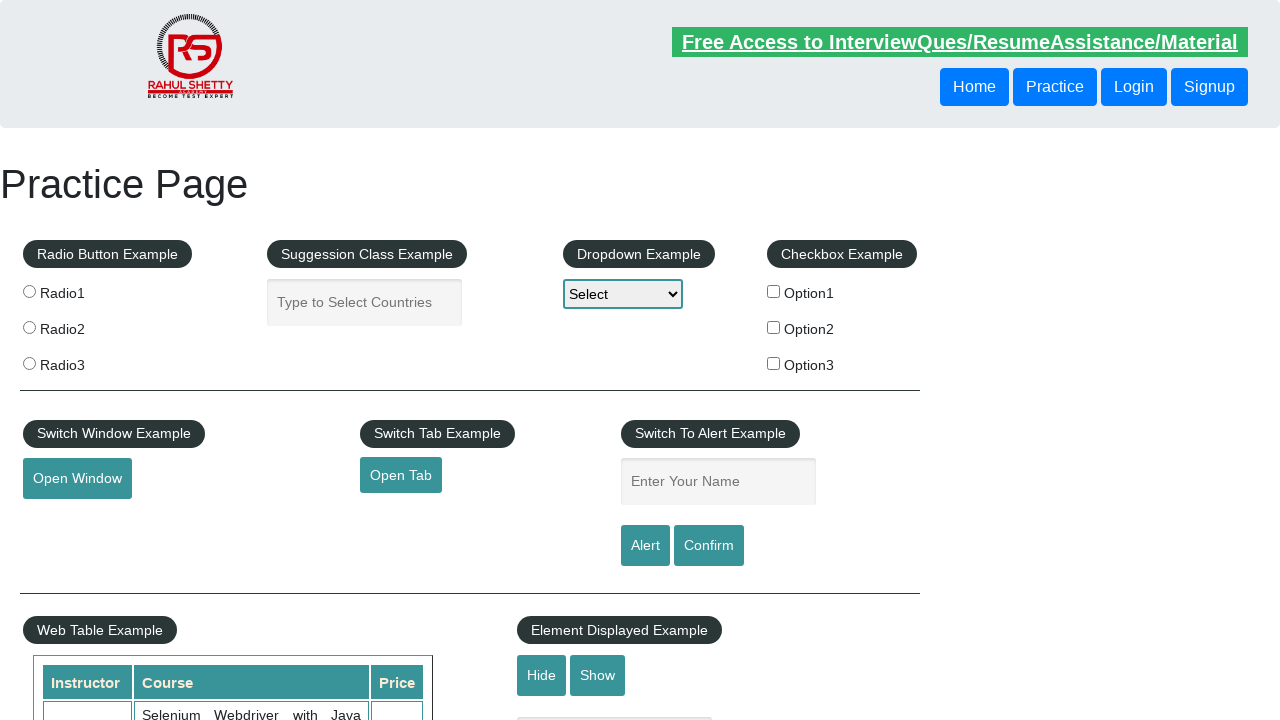

Extracted cell text: Learn SQL in Practical + Database Testing from Scratch
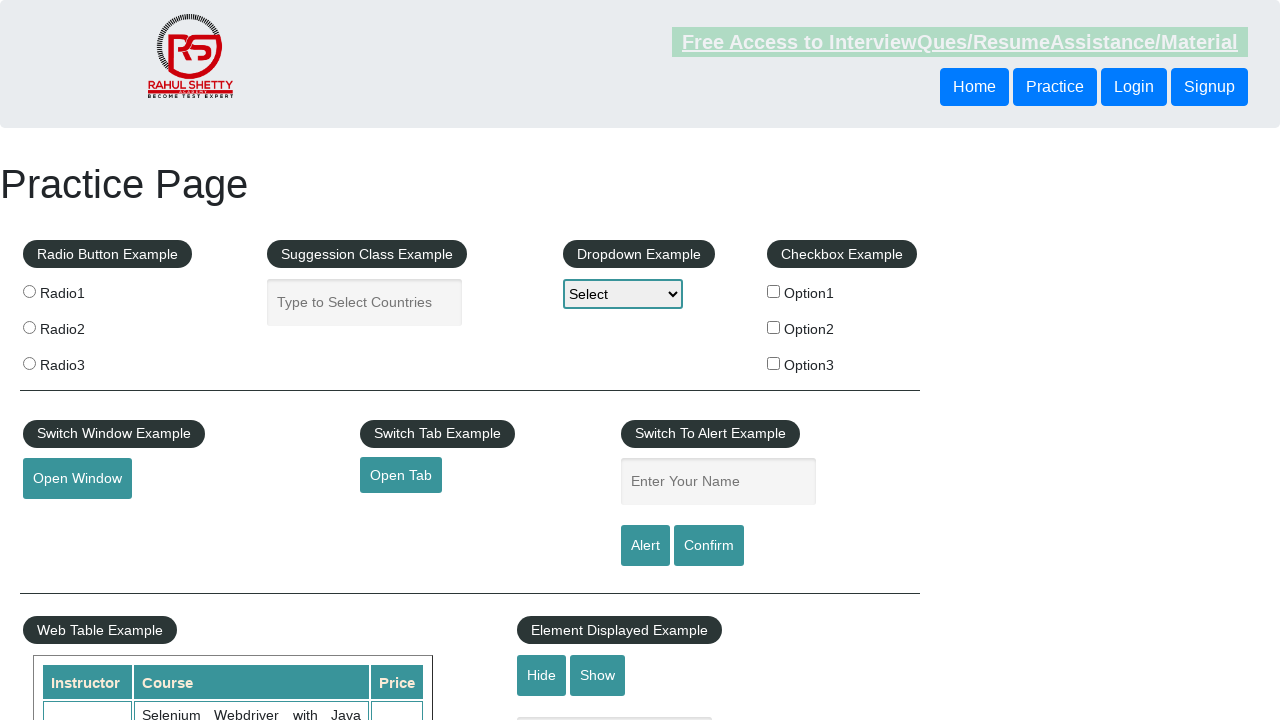

Extracted cell text: 25
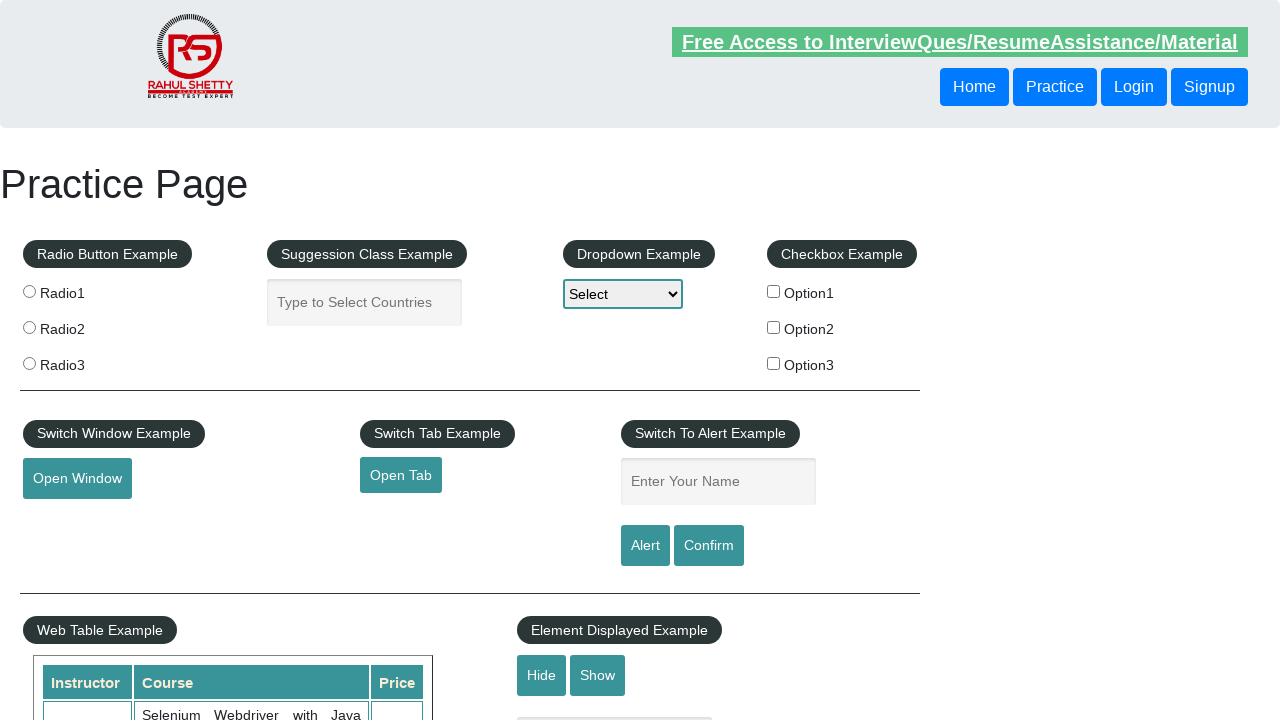

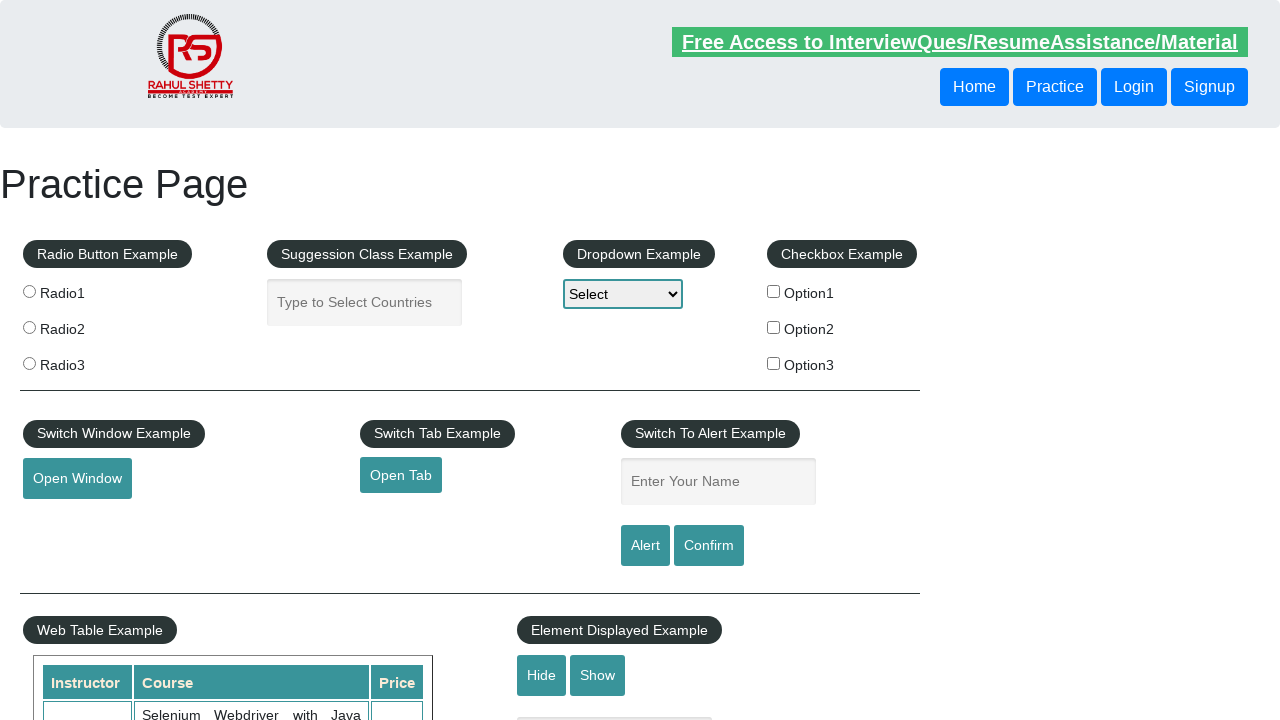